Tests copy-paste functionality between two text fields using keyboard shortcuts

Starting URL: https://testautomationpractice.blogspot.com/

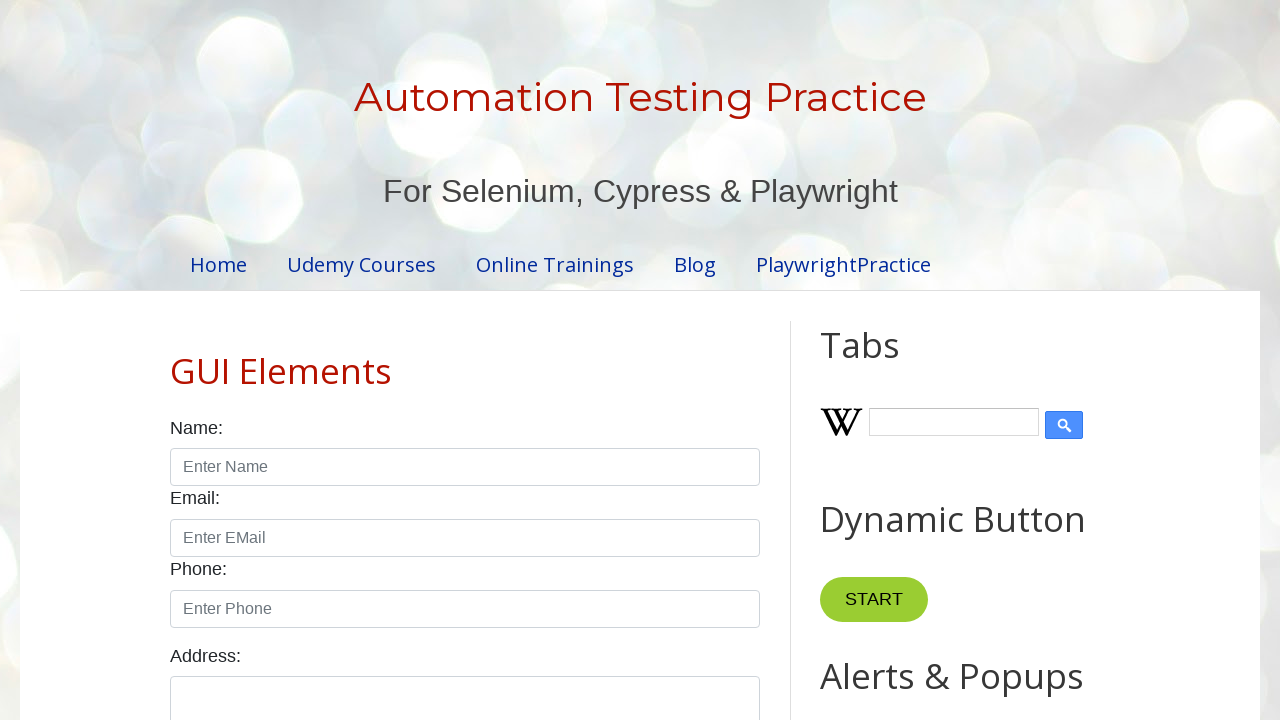

Clicked on field1 to focus it at (977, 361) on #field1
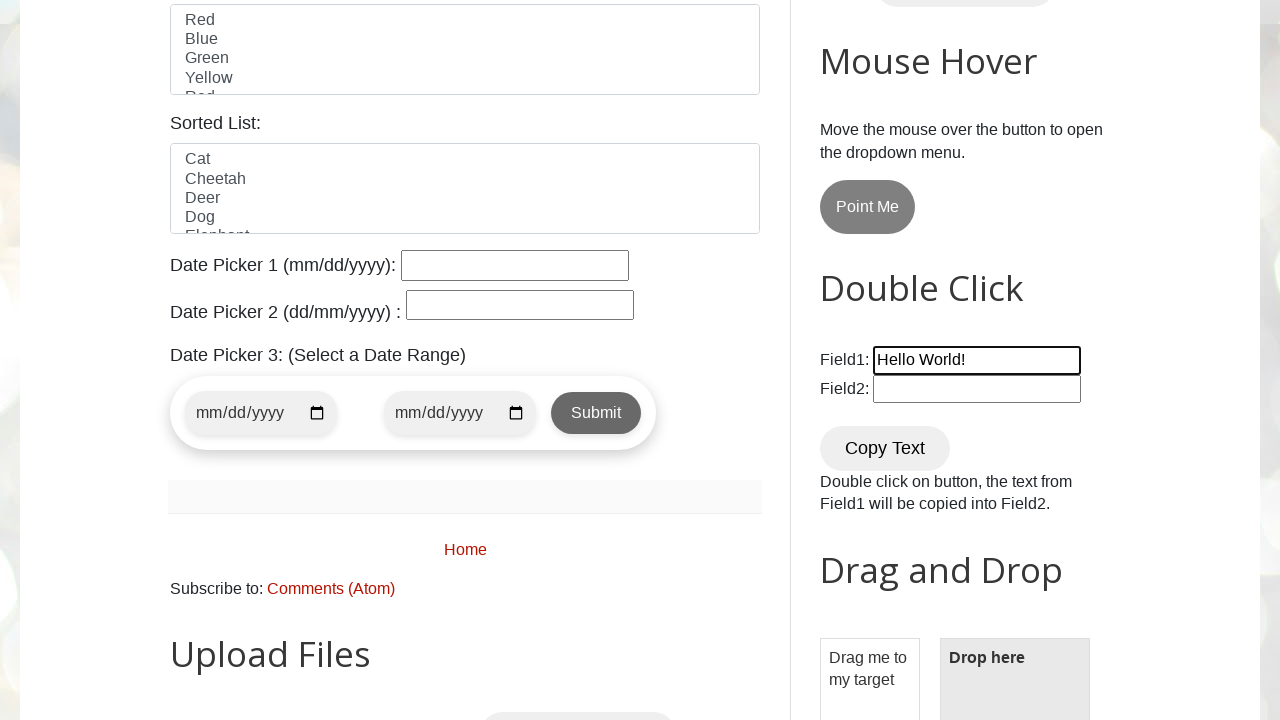

Selected all text in field1 using Ctrl+A
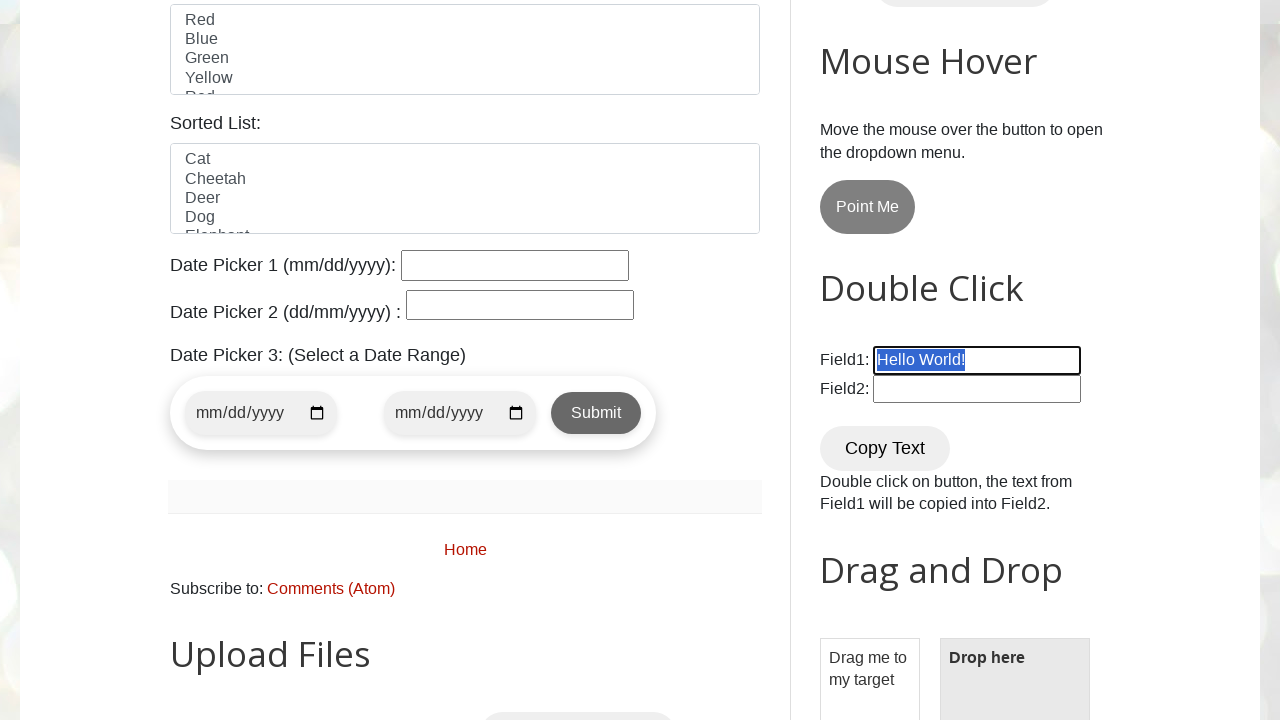

Copied selected text from field1 using Ctrl+C
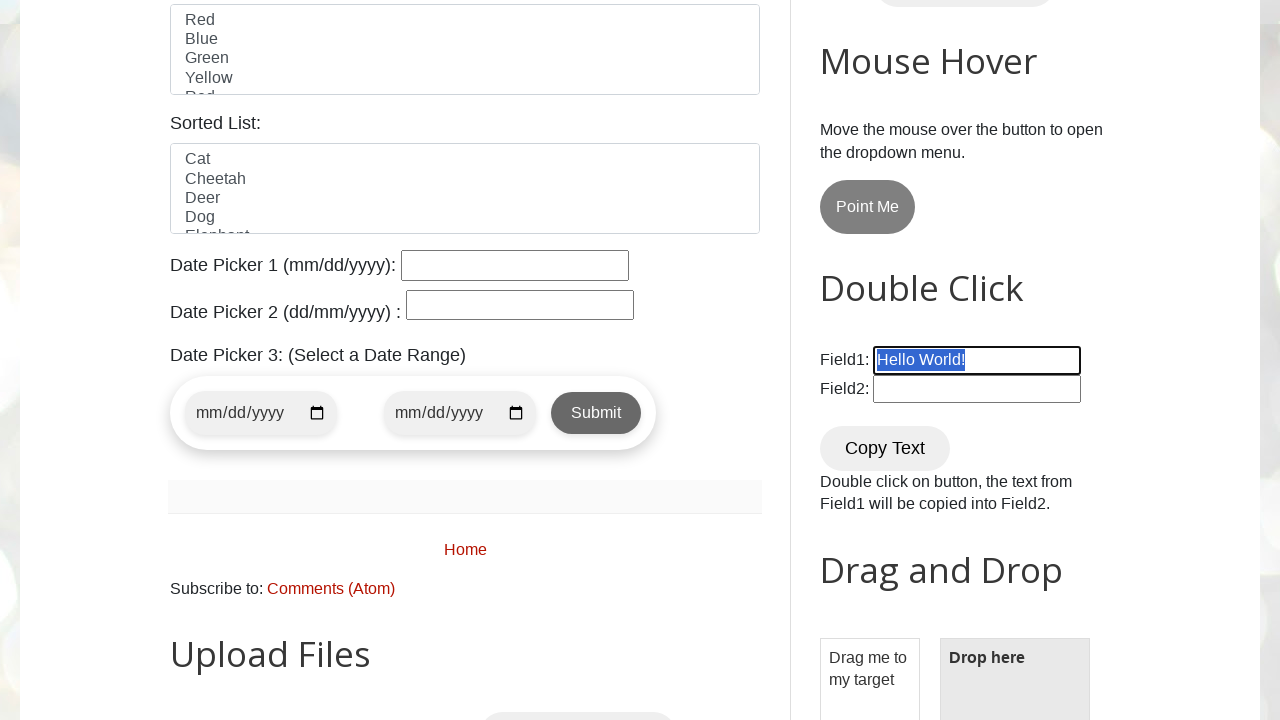

Clicked on field2 to focus it at (977, 389) on #field2
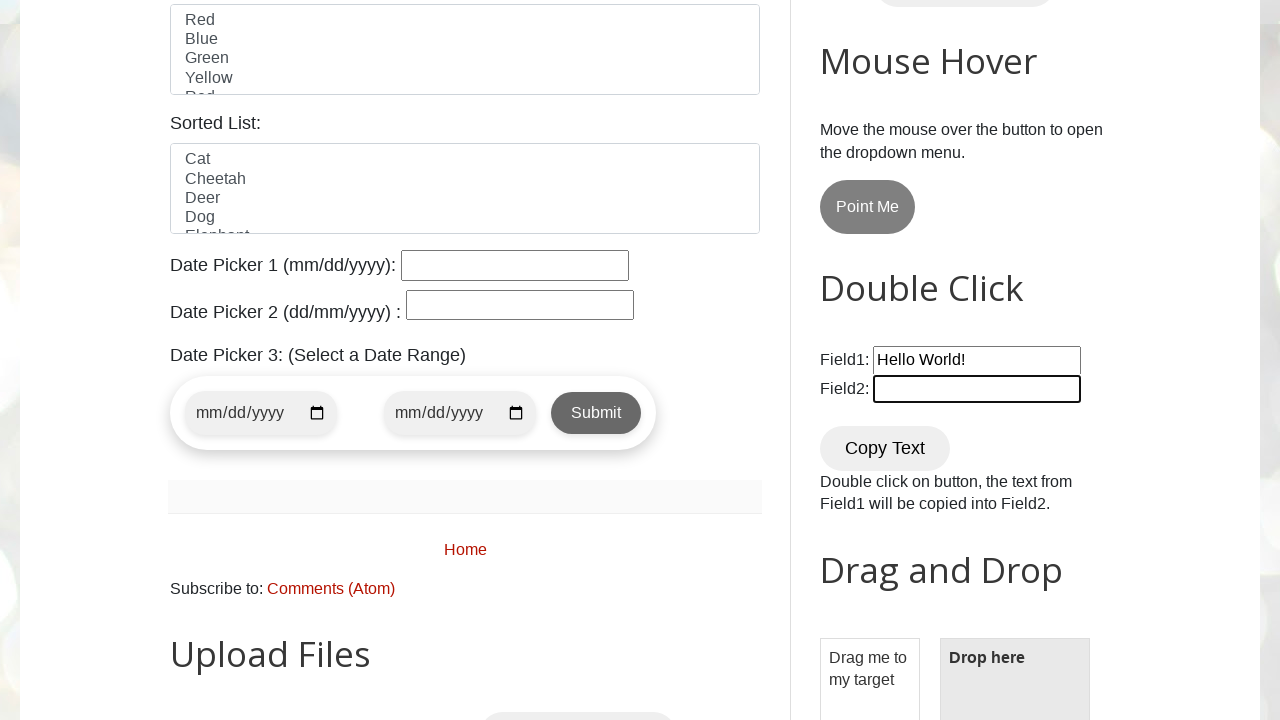

Pasted copied text into field2 using Ctrl+V
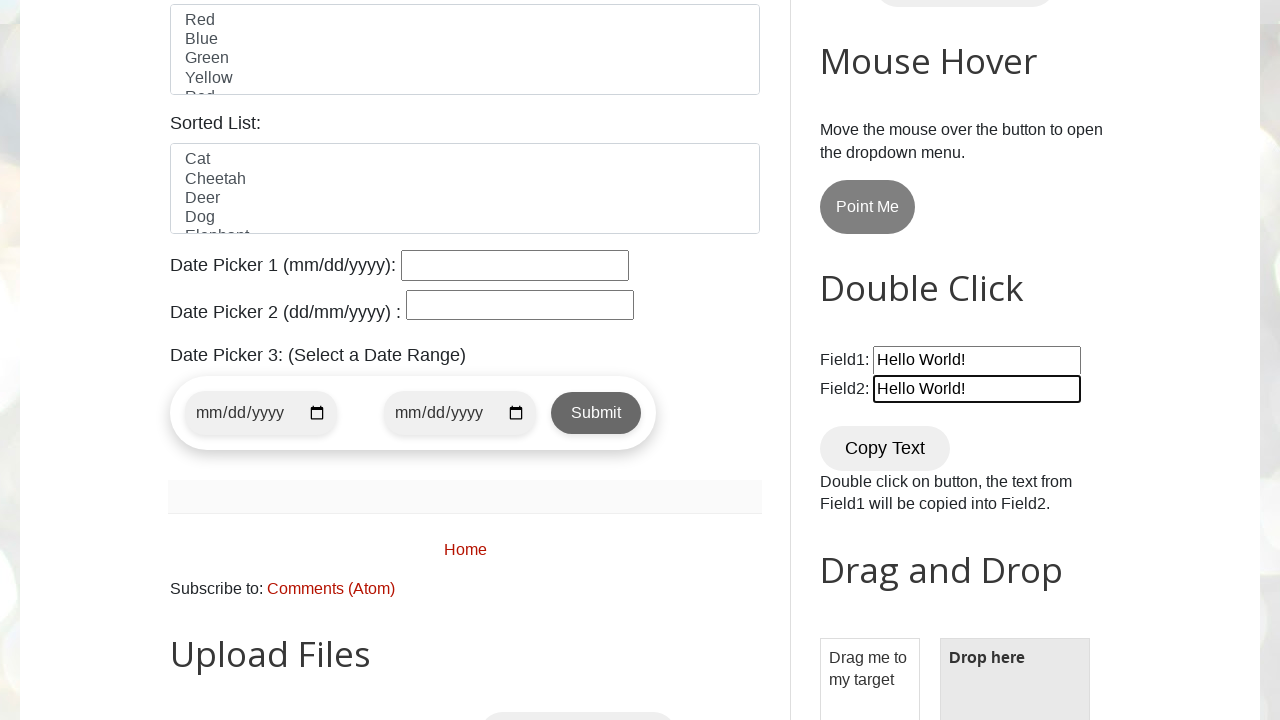

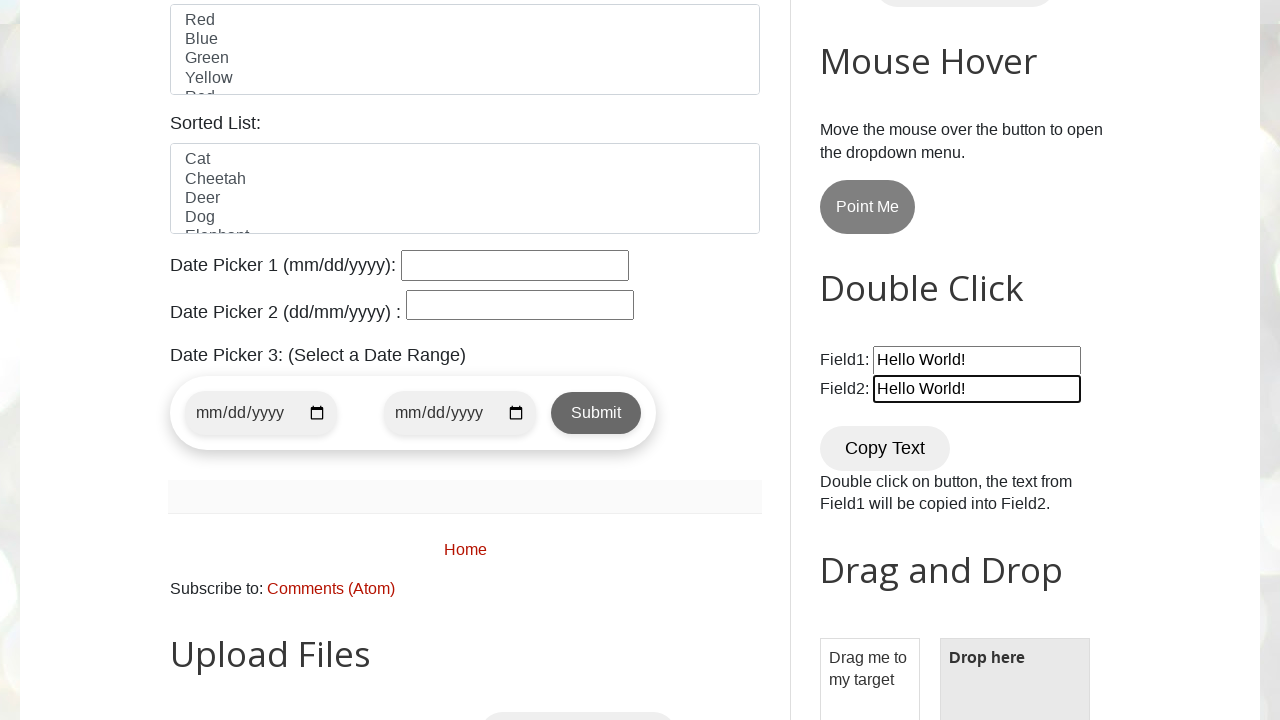